Tests registration form validation with mismatched confirmation email, verifying email mismatch error

Starting URL: https://alada.vn/tai-khoan/dang-ky.html

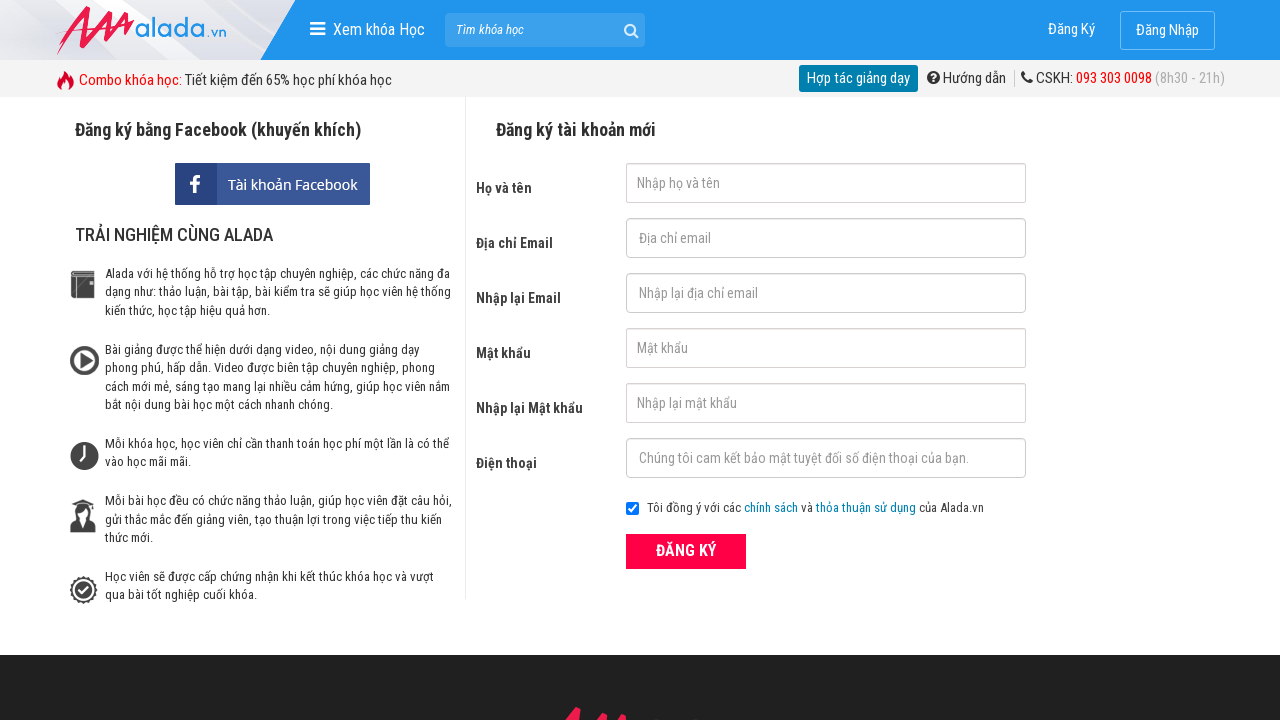

Filled first name field with 'John Kenedy' on #txtFirstname
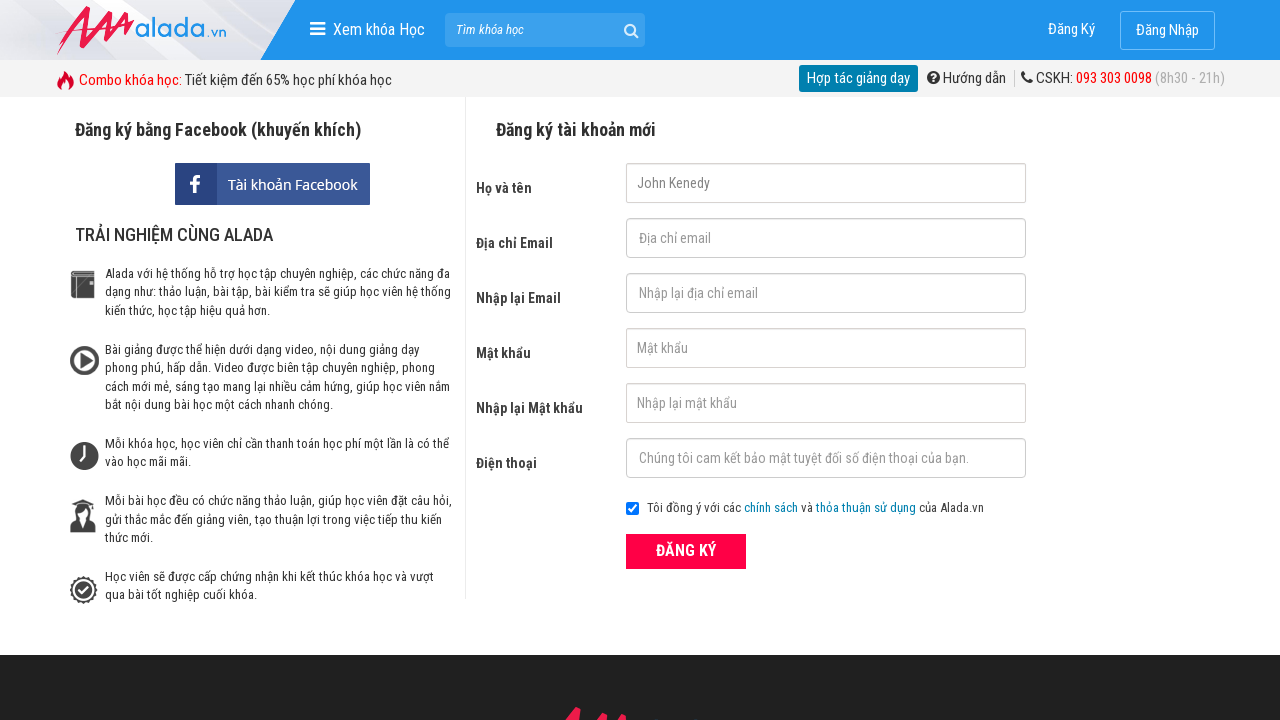

Filled email field with 'johnkenedy@gmail.net' on #txtEmail
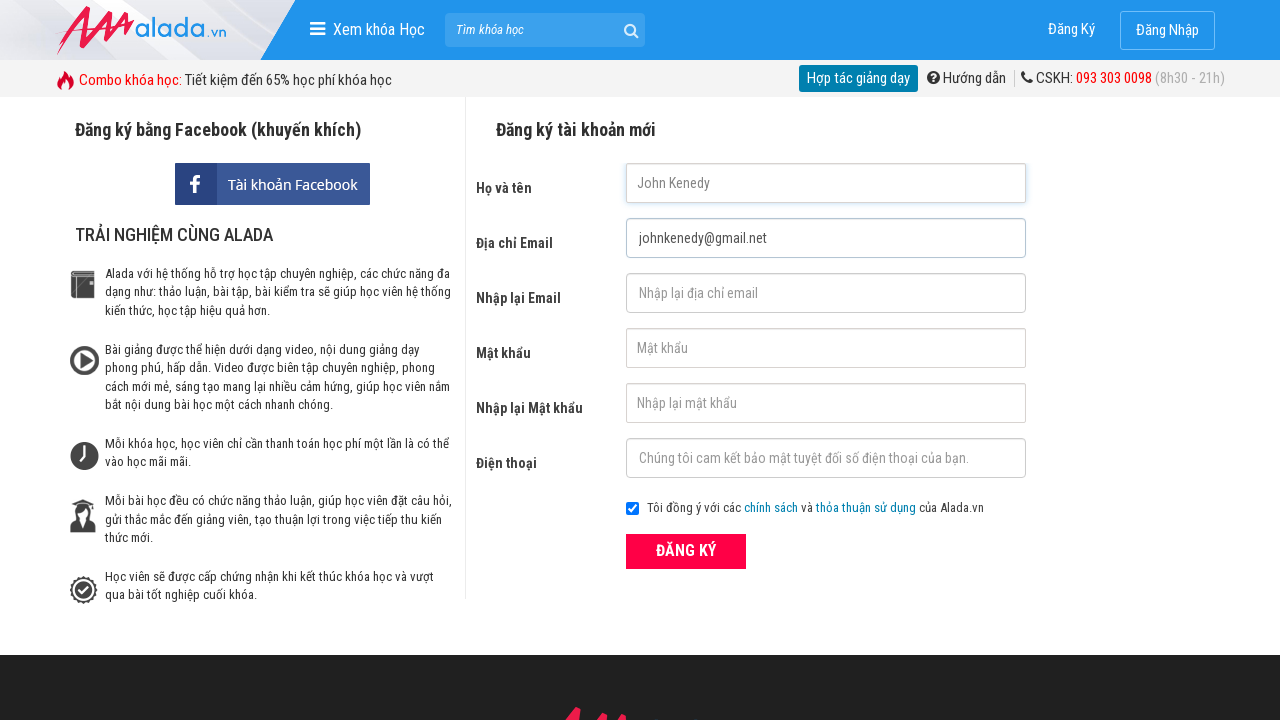

Filled confirmation email field with mismatched email 'johnkenedy@gmail.com' on #txtCEmail
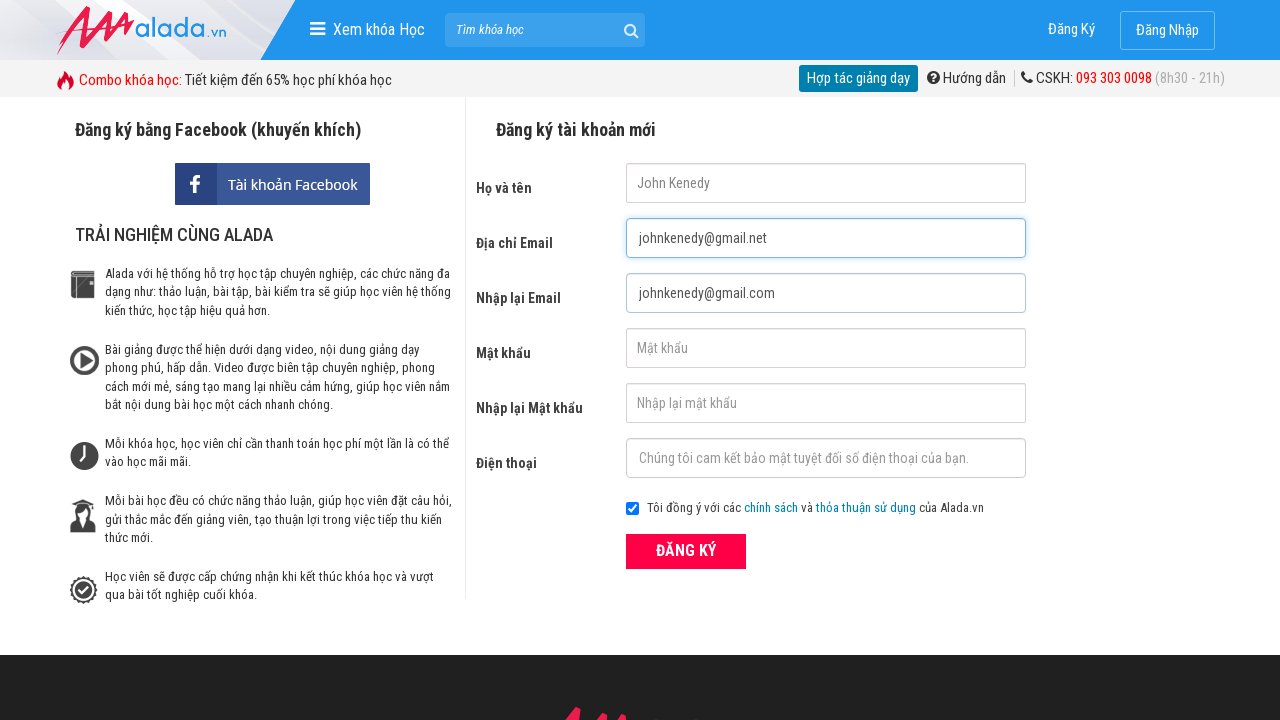

Filled password field with '123456' on #txtPassword
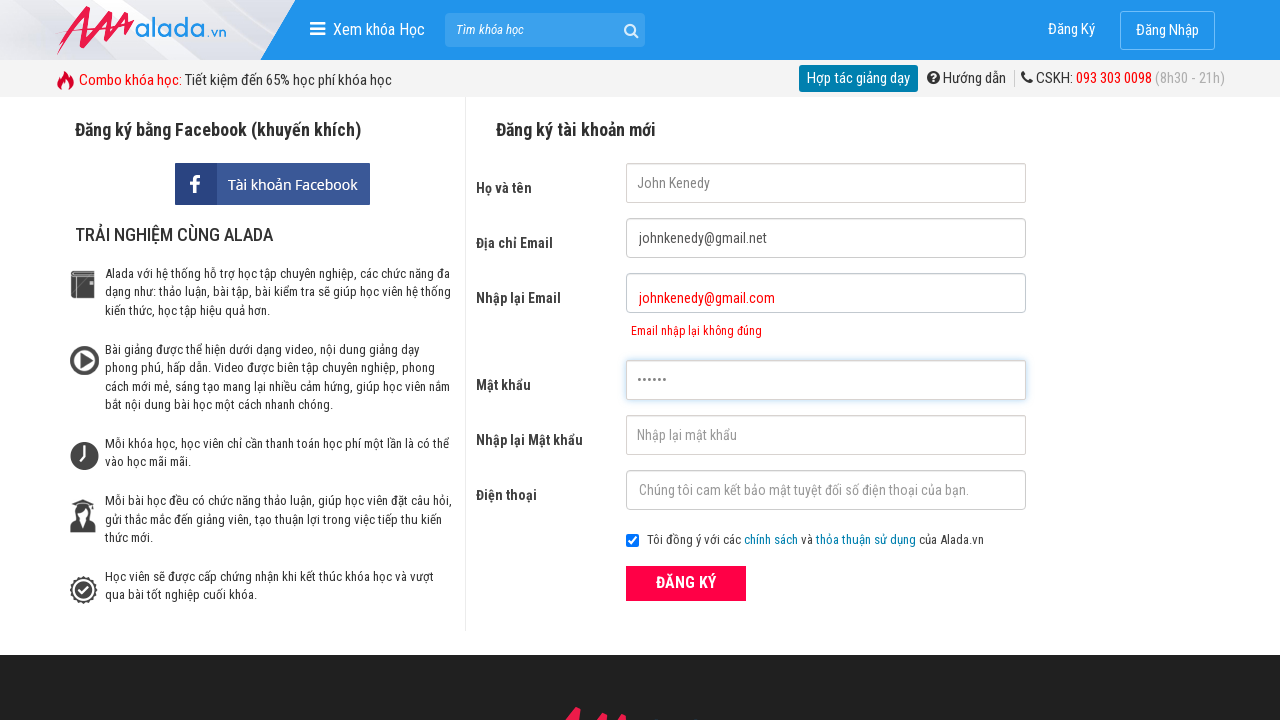

Filled confirm password field with '123456' on #txtCPassword
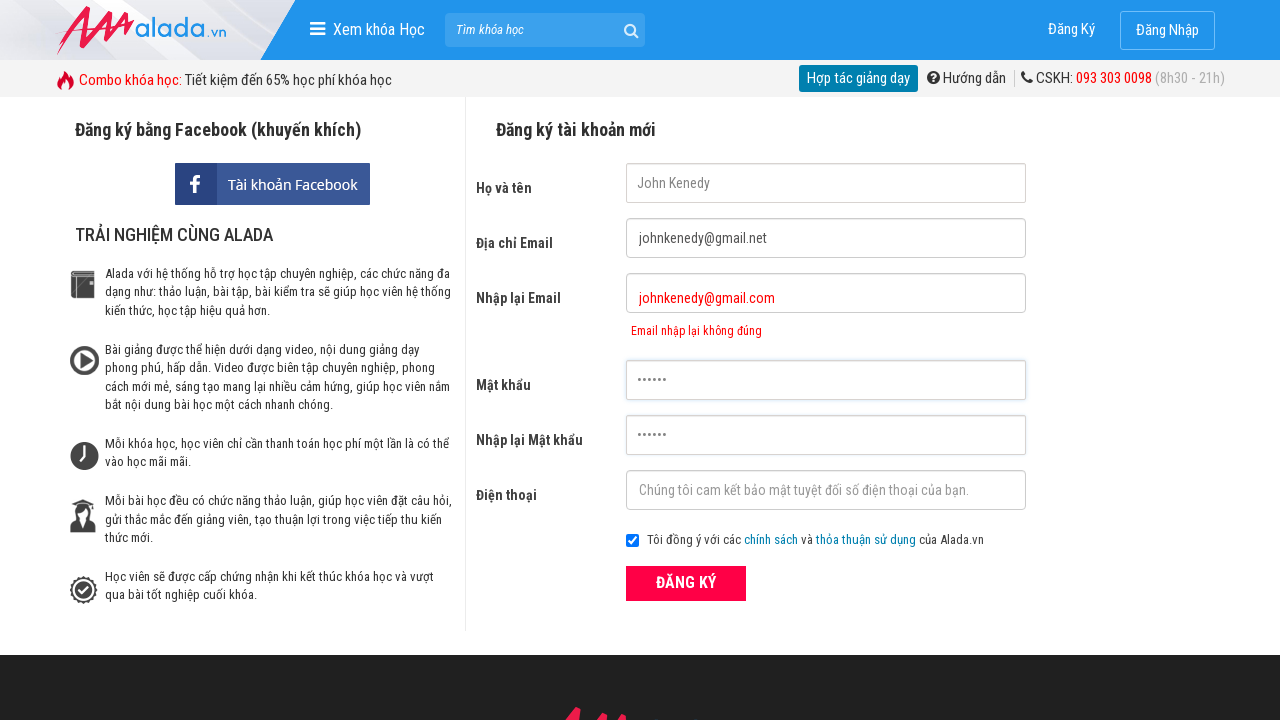

Filled phone number field with '0987654321' on #txtPhone
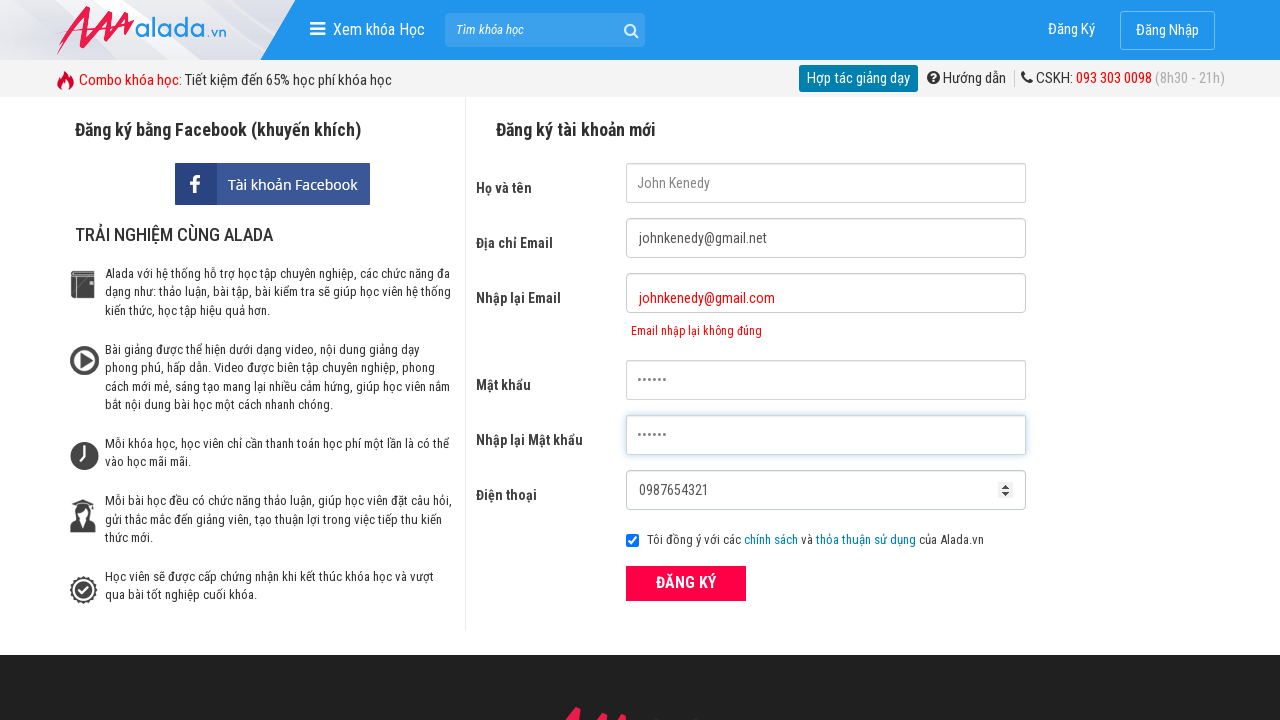

Clicked ĐĂNG KÝ (Register) button at (686, 583) on xpath=//form[@id='frmLogin']//button[text()='ĐĂNG KÝ']
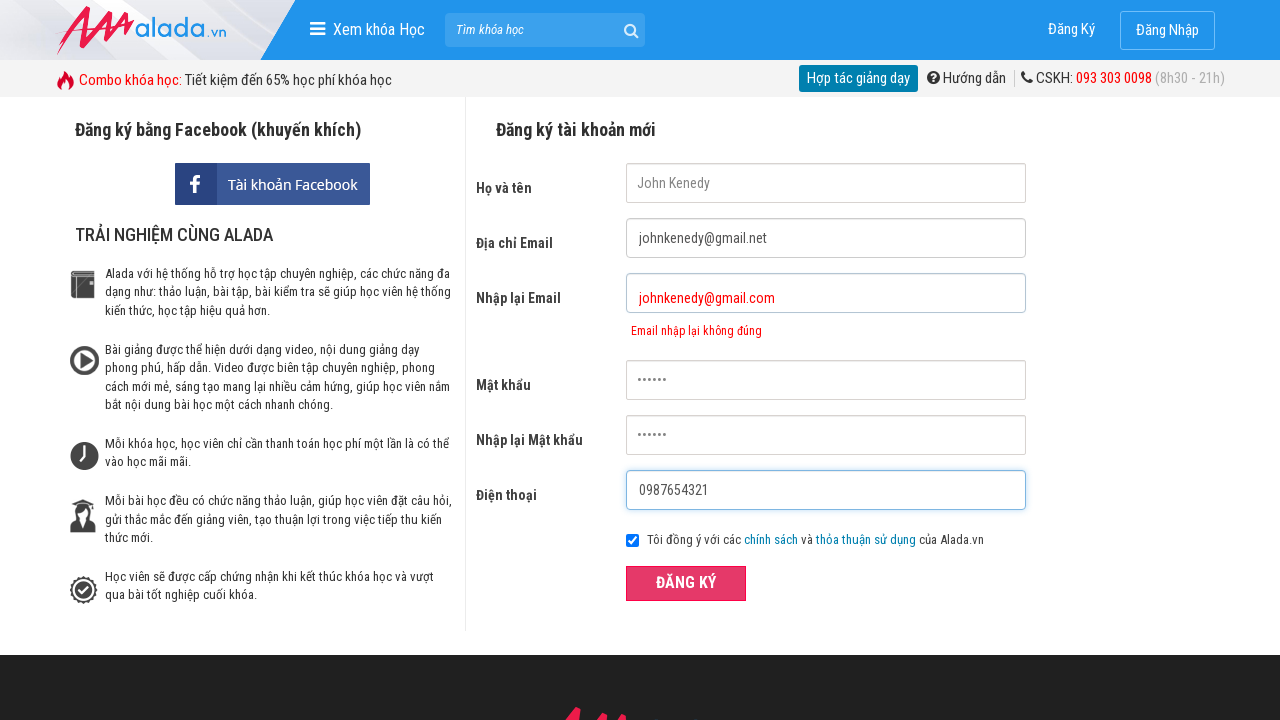

Email mismatch error message appeared for confirmation email field
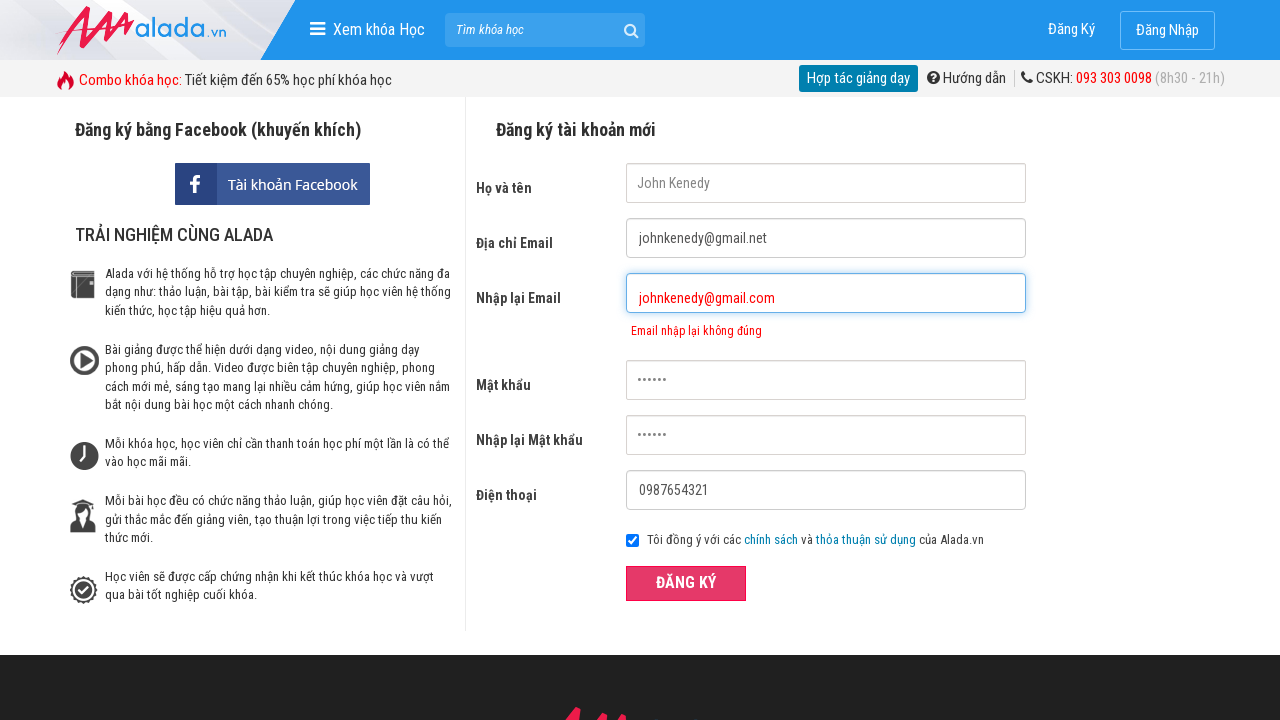

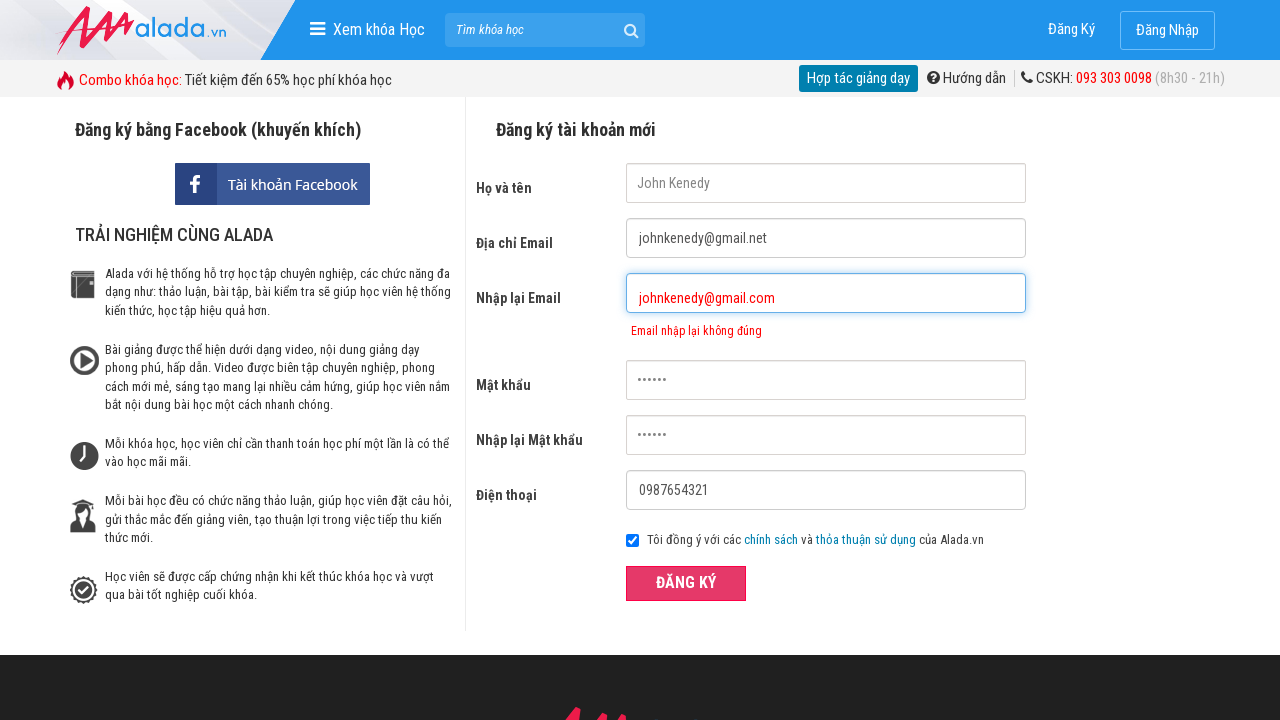